Tests dropdown functionality by selecting options using different methods: visible text, value attribute, and index

Starting URL: http://the-internet.herokuapp.com/dropdown

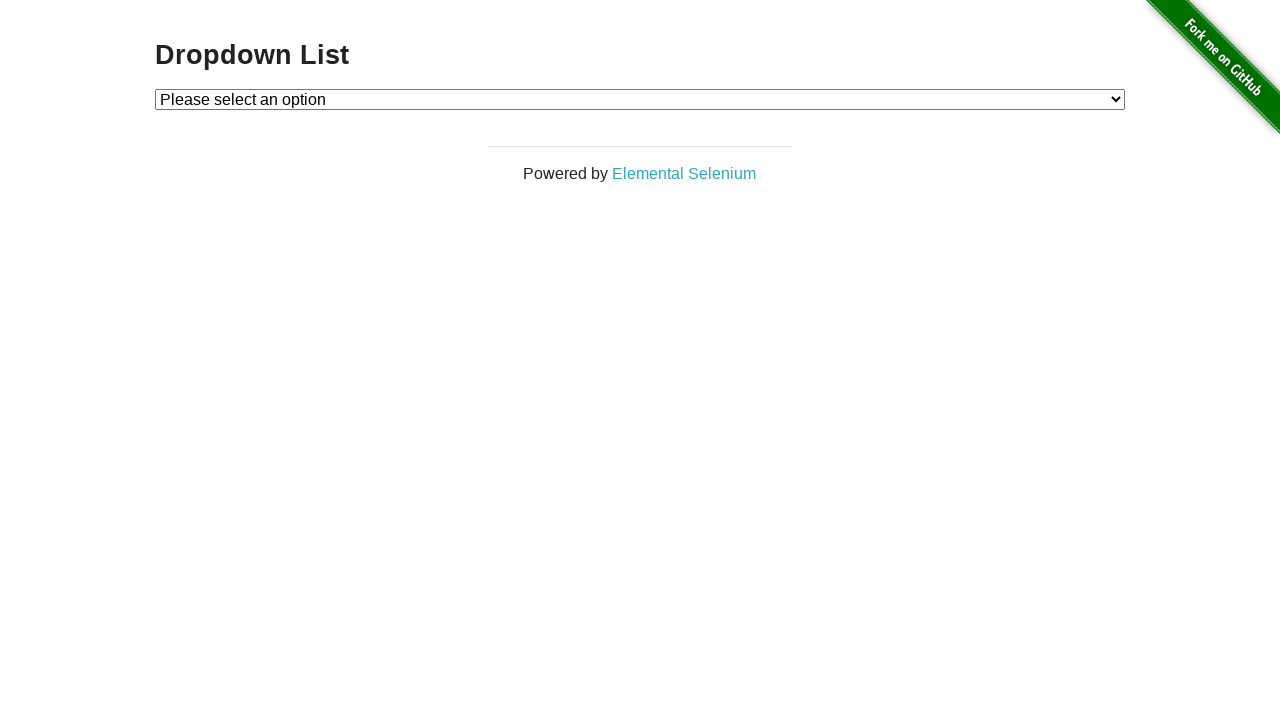

Waited for dropdown element to be visible
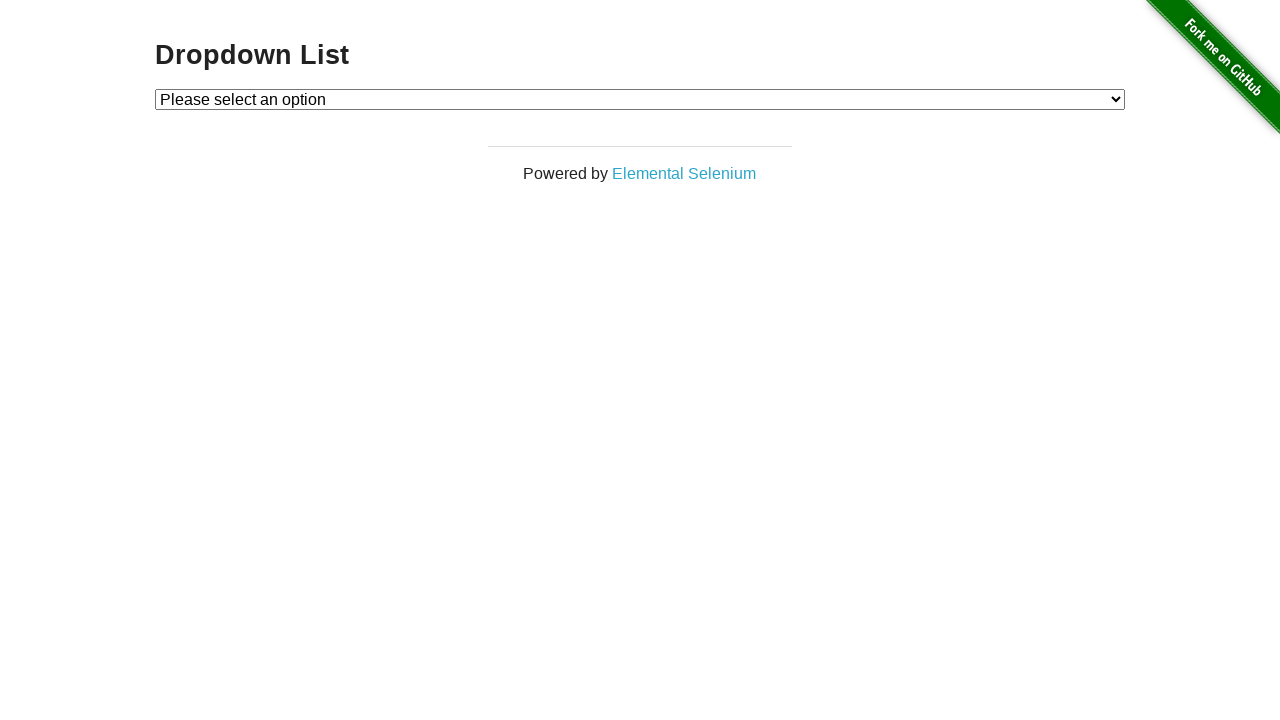

Selected 'Option 2' from dropdown by visible text on #dropdown
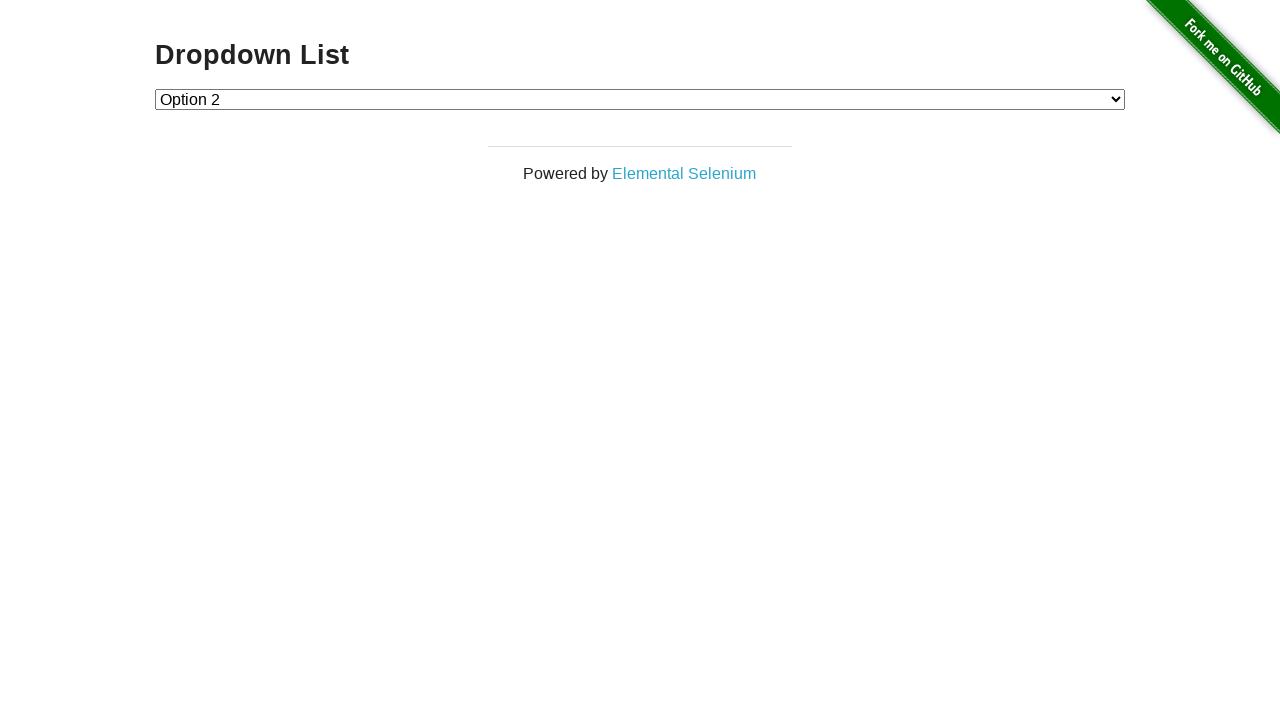

Selected Option 1 from dropdown by value attribute '1' on #dropdown
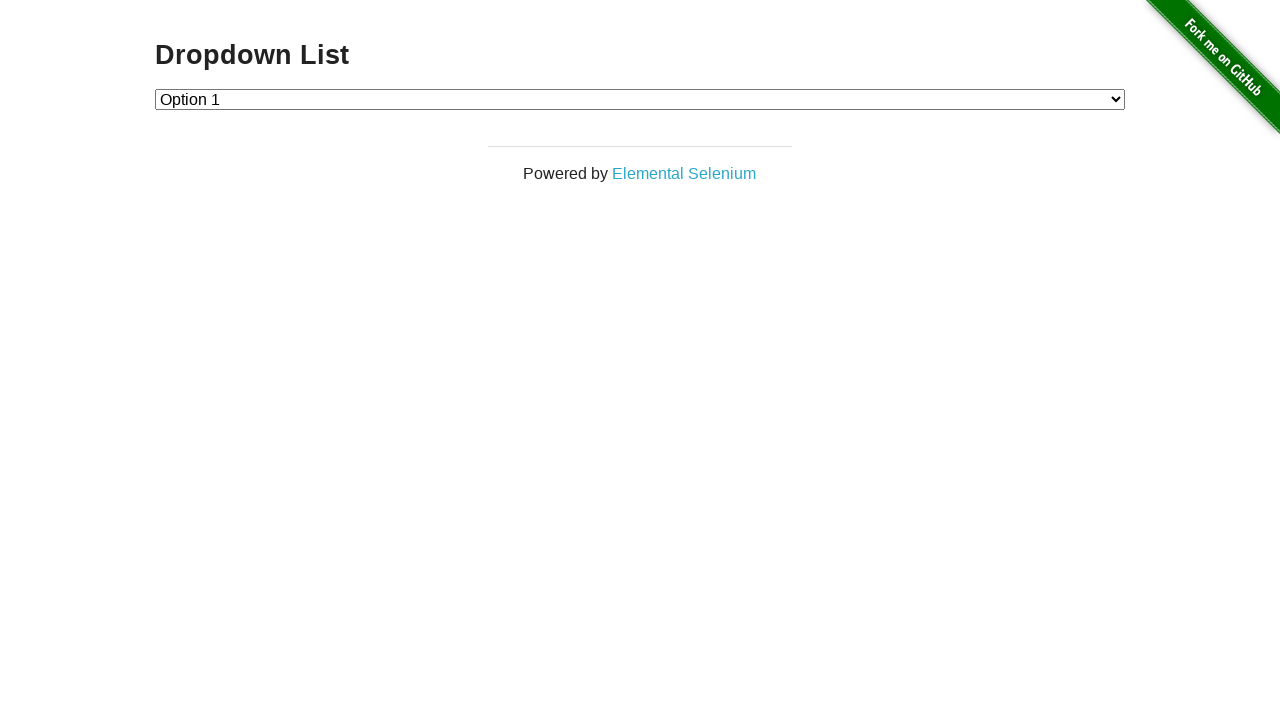

Selected Option 2 from dropdown by index 2 on #dropdown
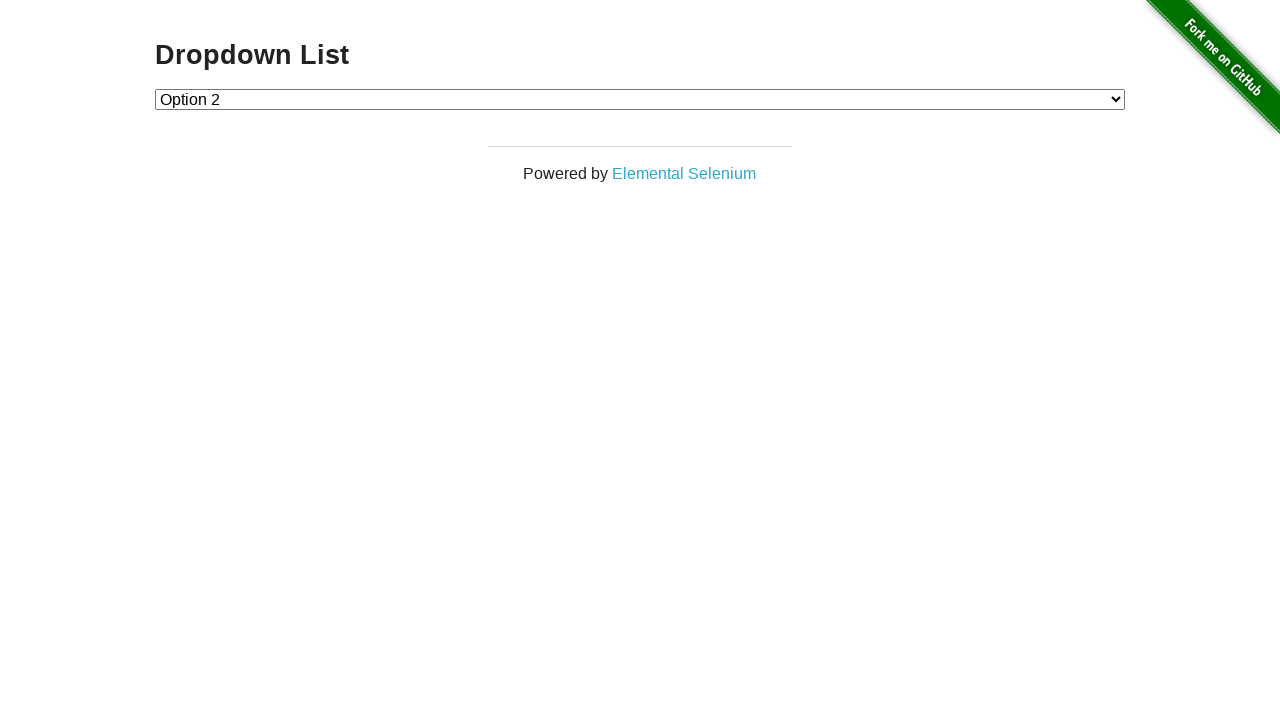

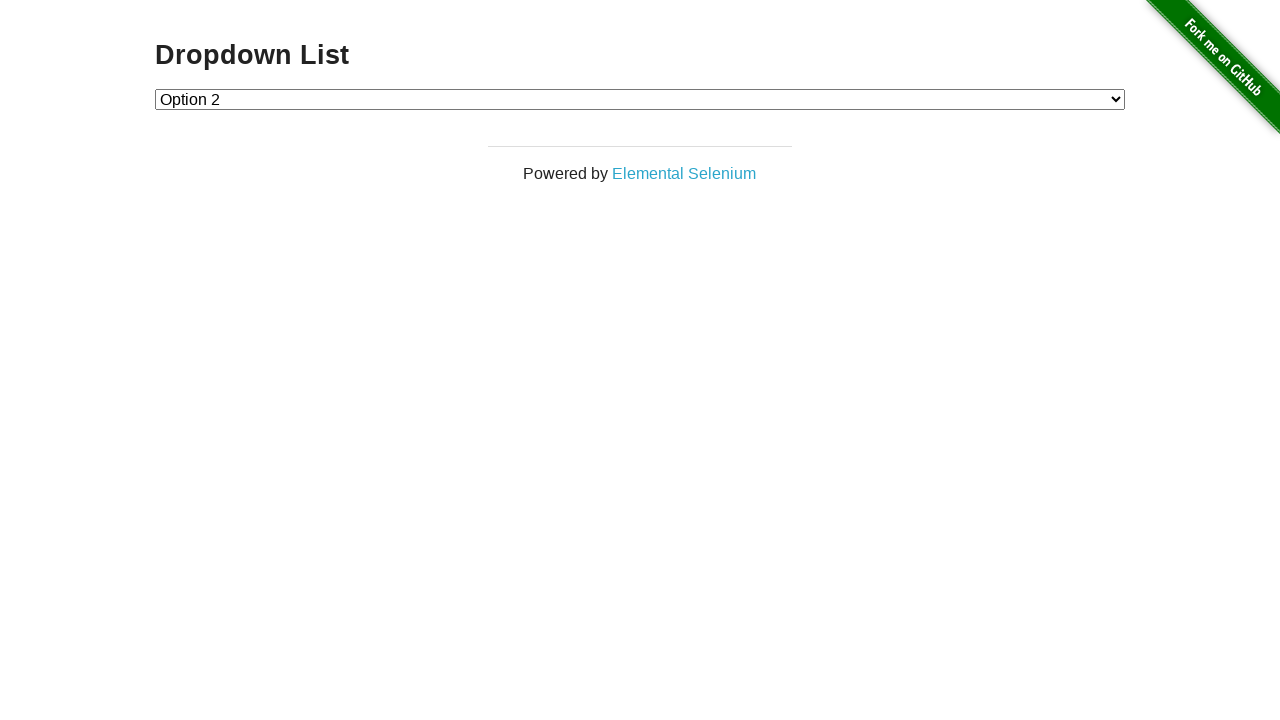